Tests dropdown selection functionality by selecting options using different methods: by value, by index, and by visible text

Starting URL: https://www.hyrtutorials.com/p/html-dropdown-elements-practice.html

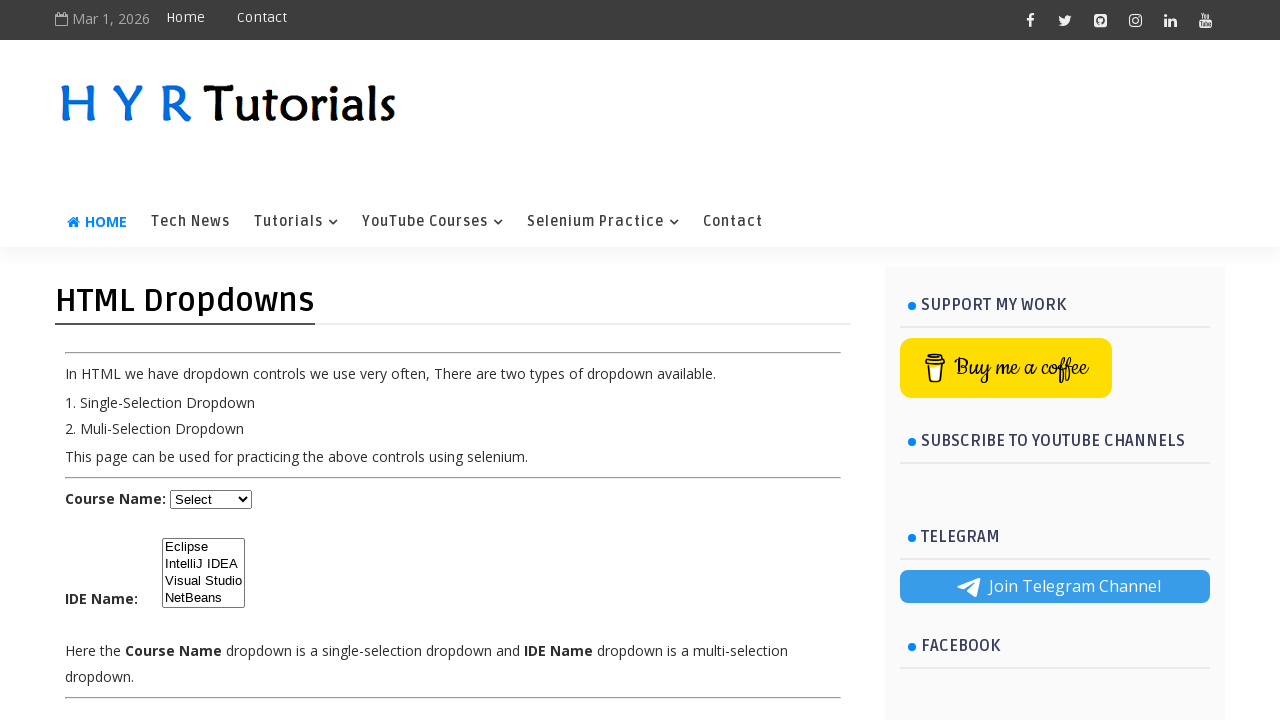

Selected dropdown option by value 'net' on #course
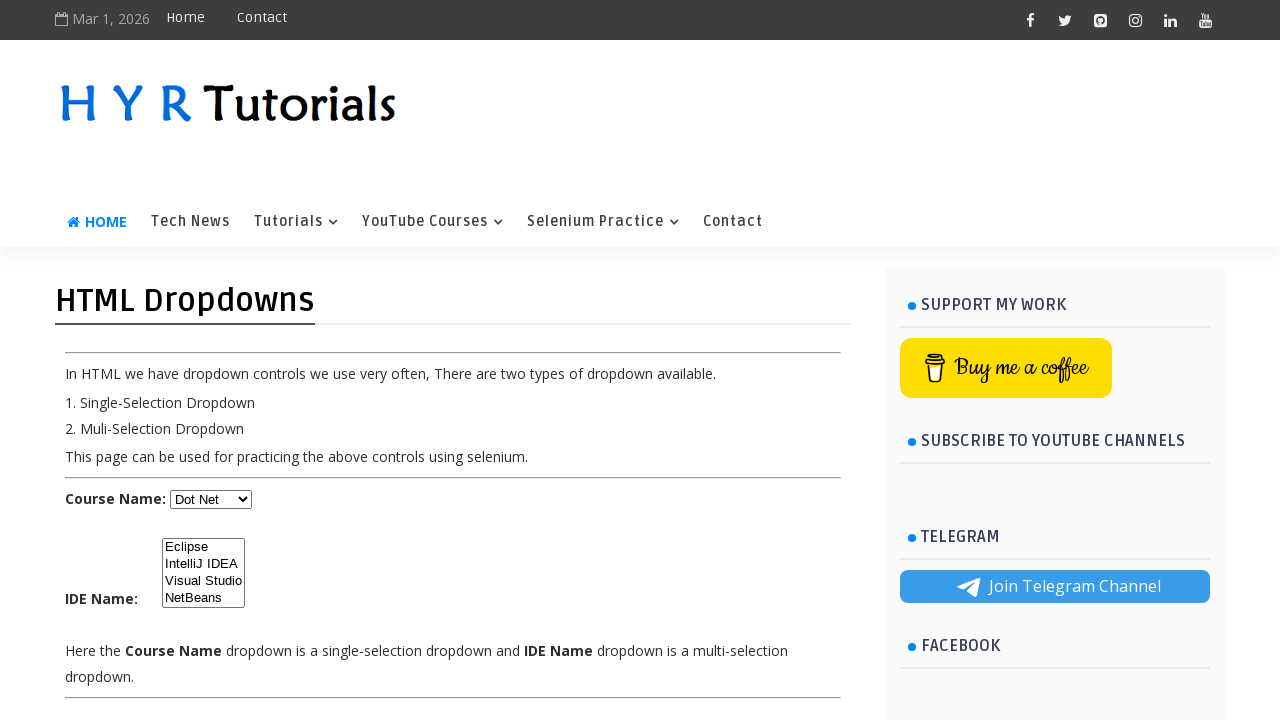

Selected dropdown option by index 4 on #course
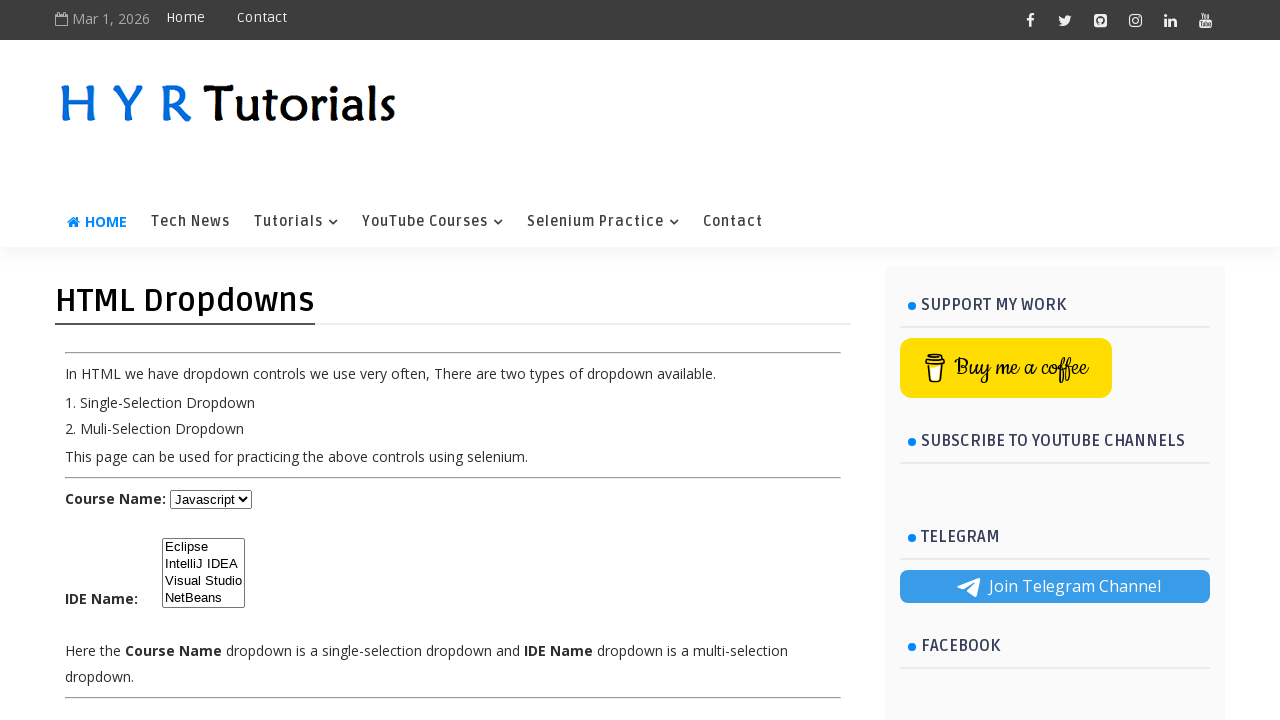

Selected dropdown option by visible text 'Python' on #course
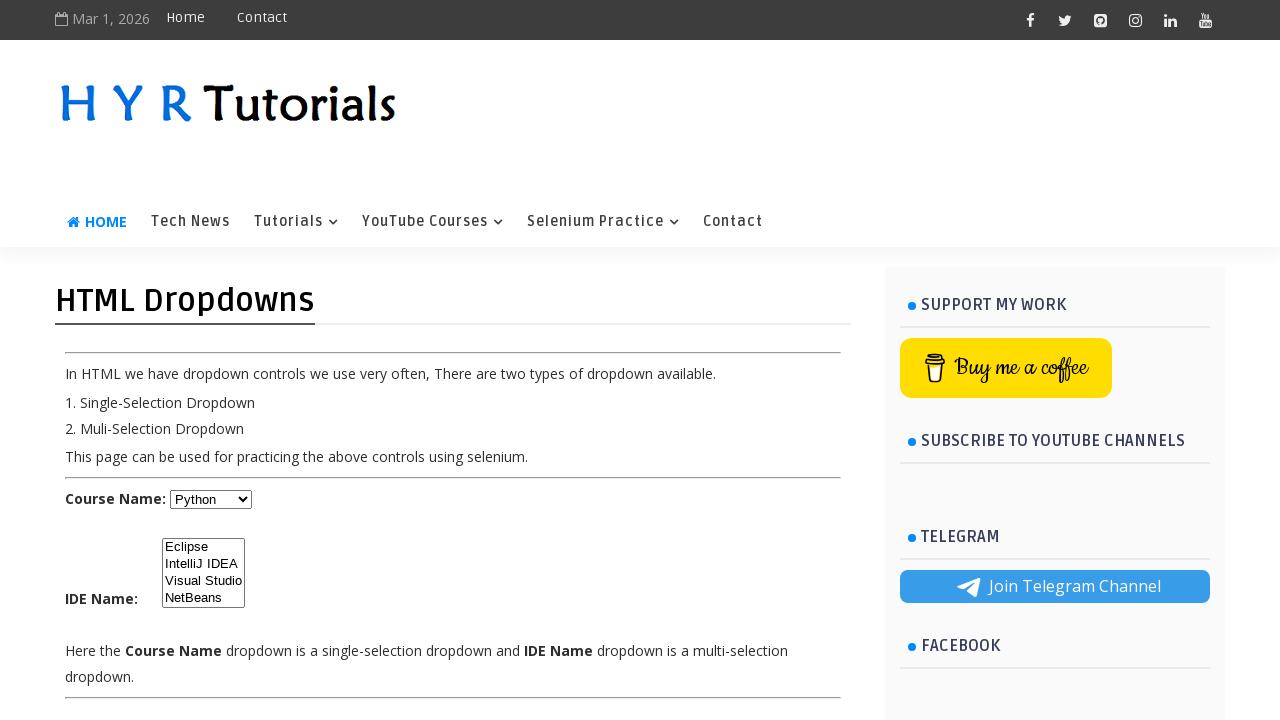

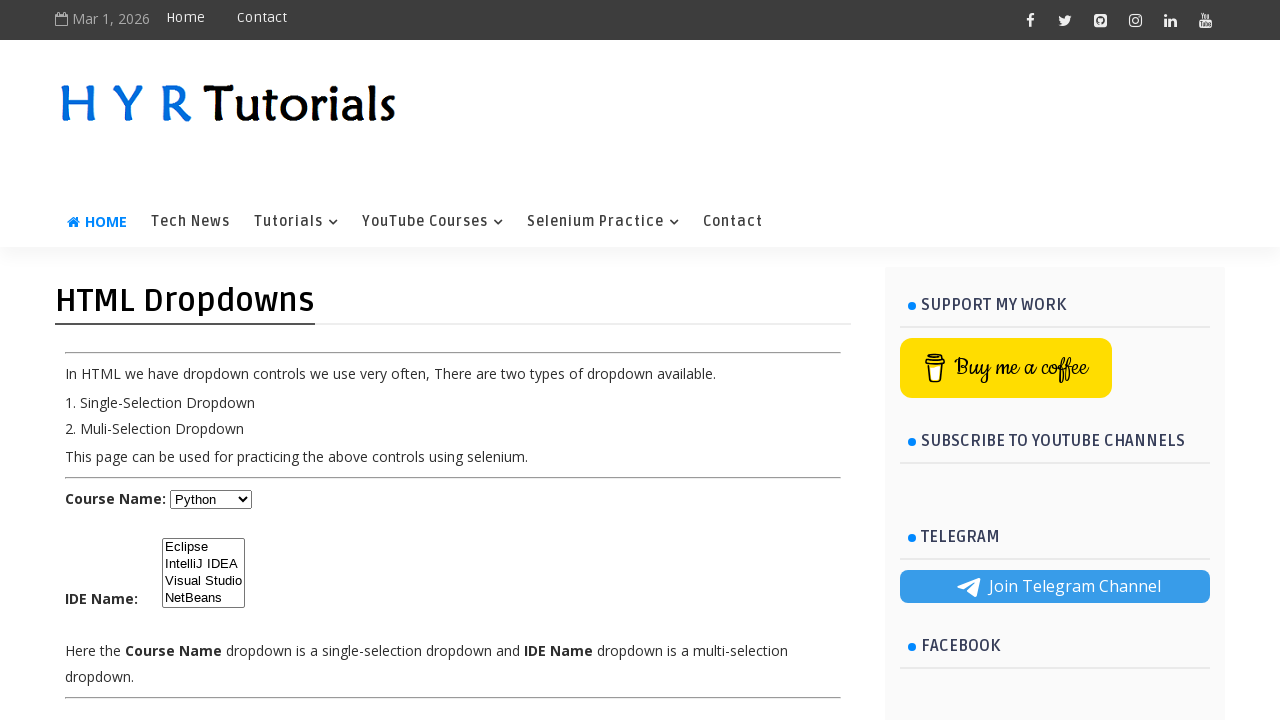